Tests drag and drop functionality by dragging an element and dropping it onto a target drop zone, then navigates to a jQuery UI slider page

Starting URL: https://www.tutorialspoint.com/selenium/practice/droppable.php

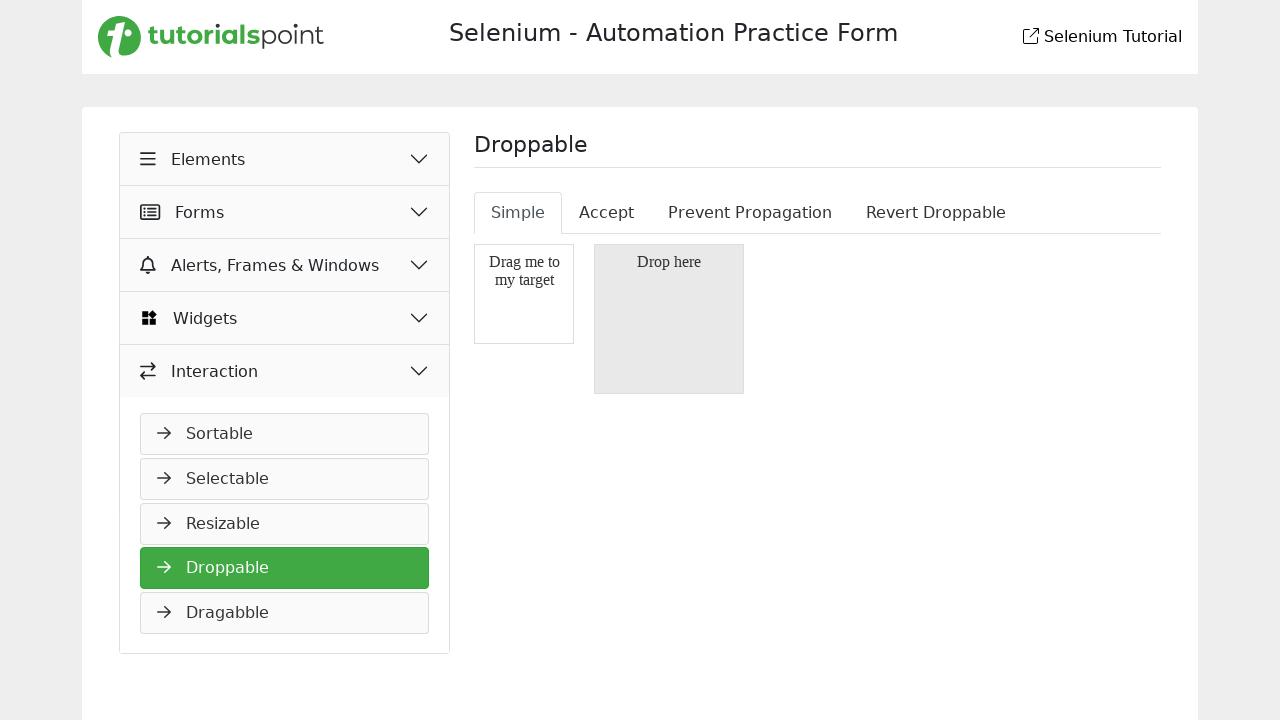

Waited for draggable element to be visible
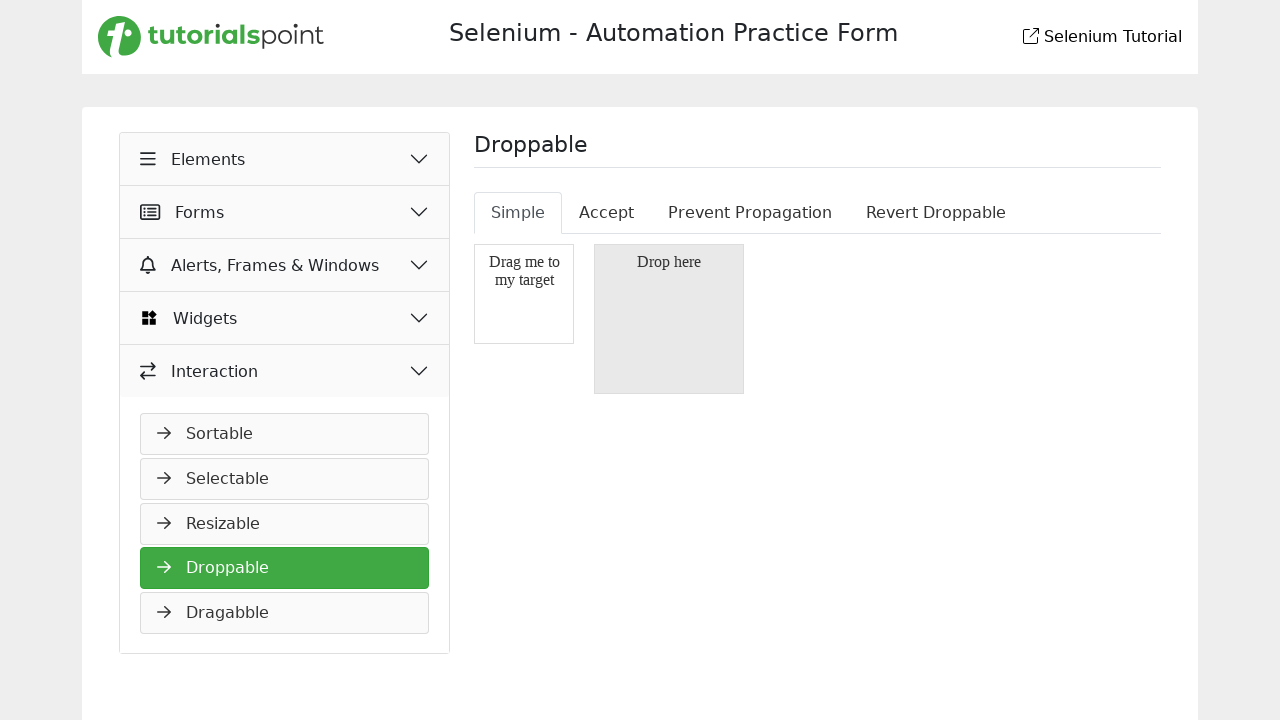

Located draggable element
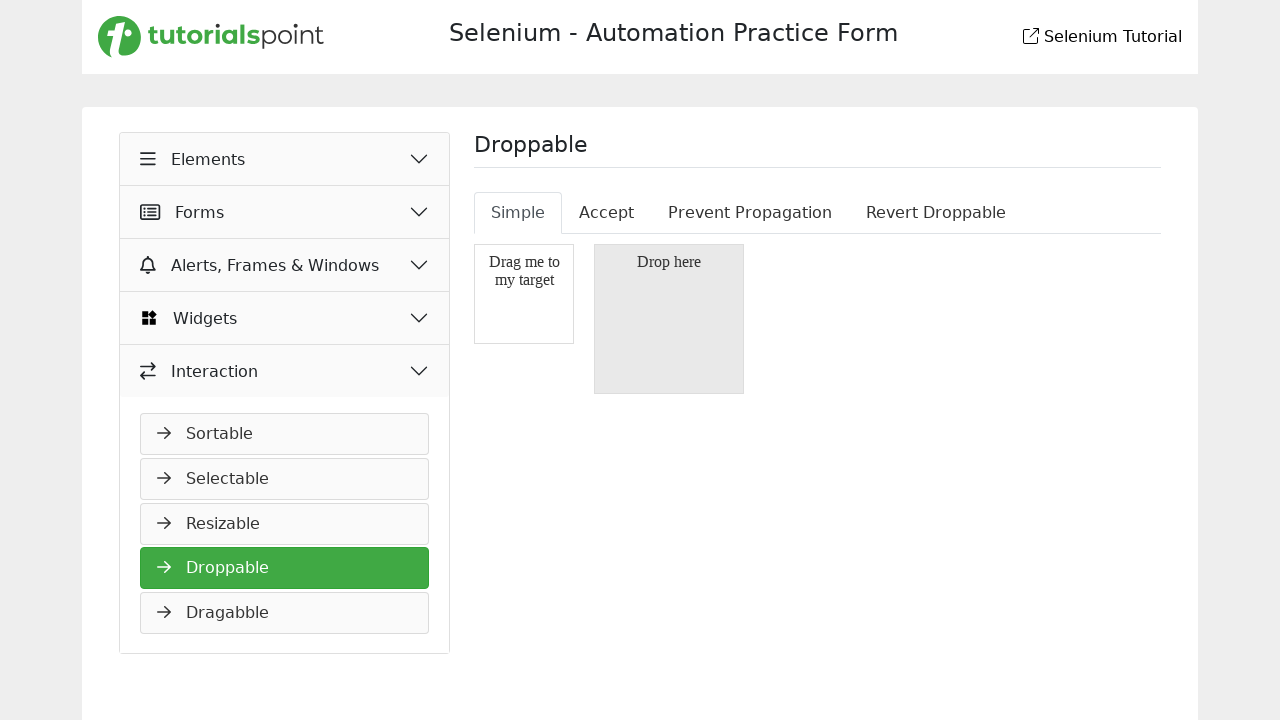

Located drop target element
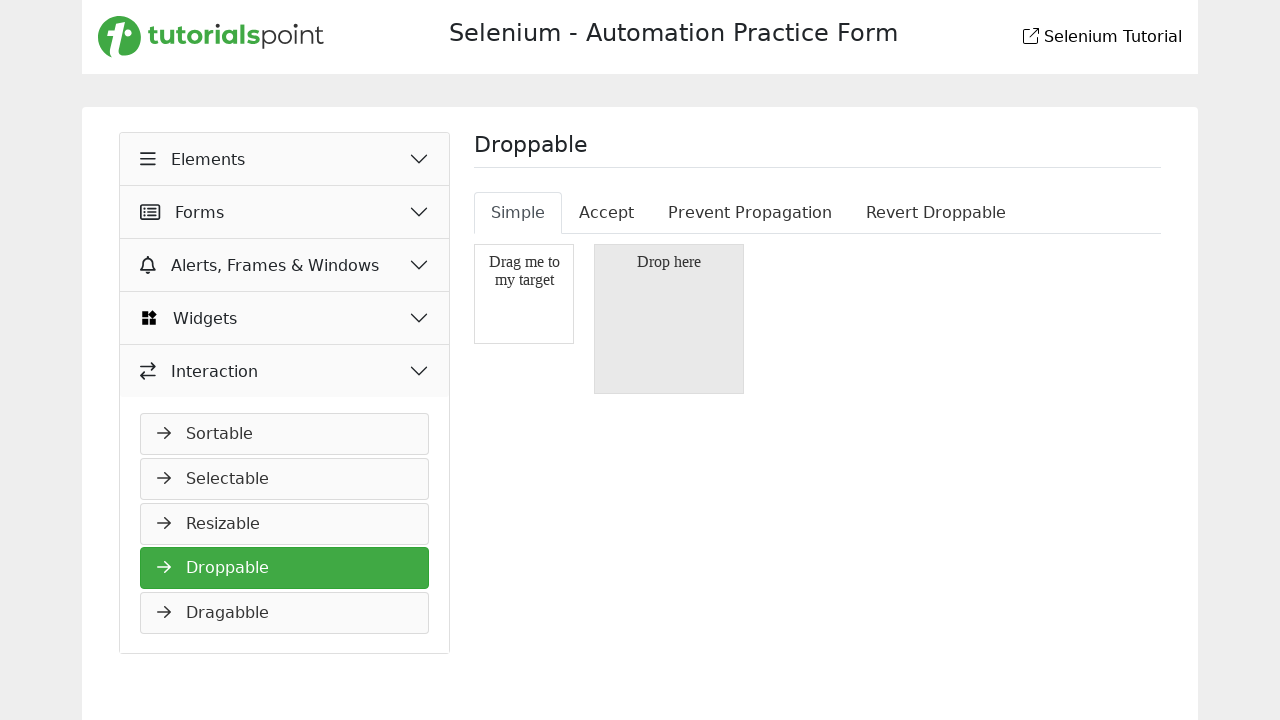

Dragged element and dropped it onto the target drop zone at (669, 319)
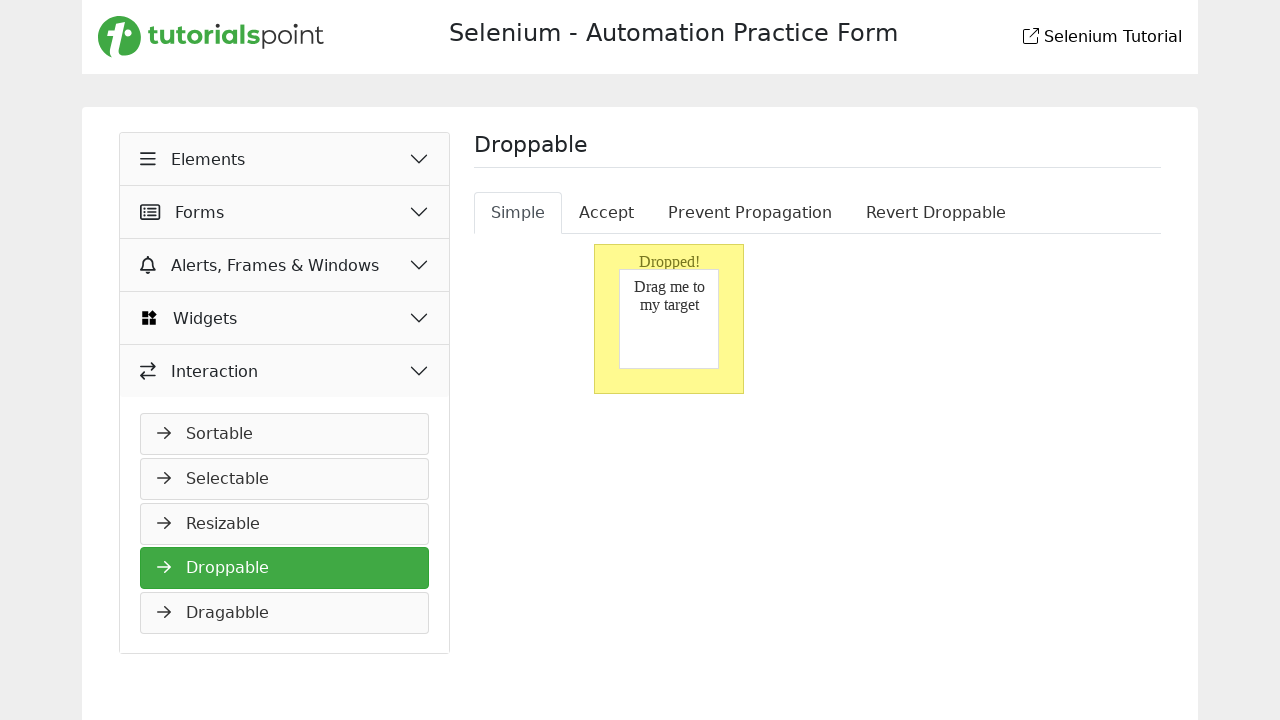

Navigated to jQuery UI slider page
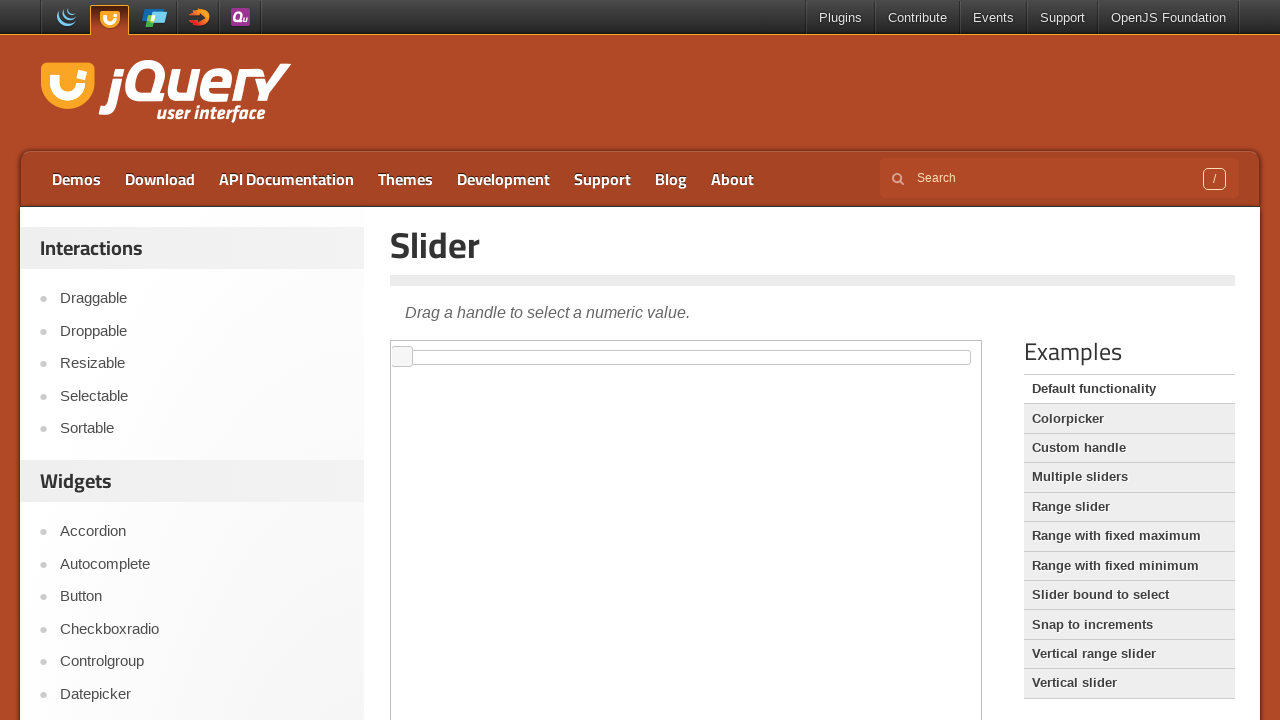

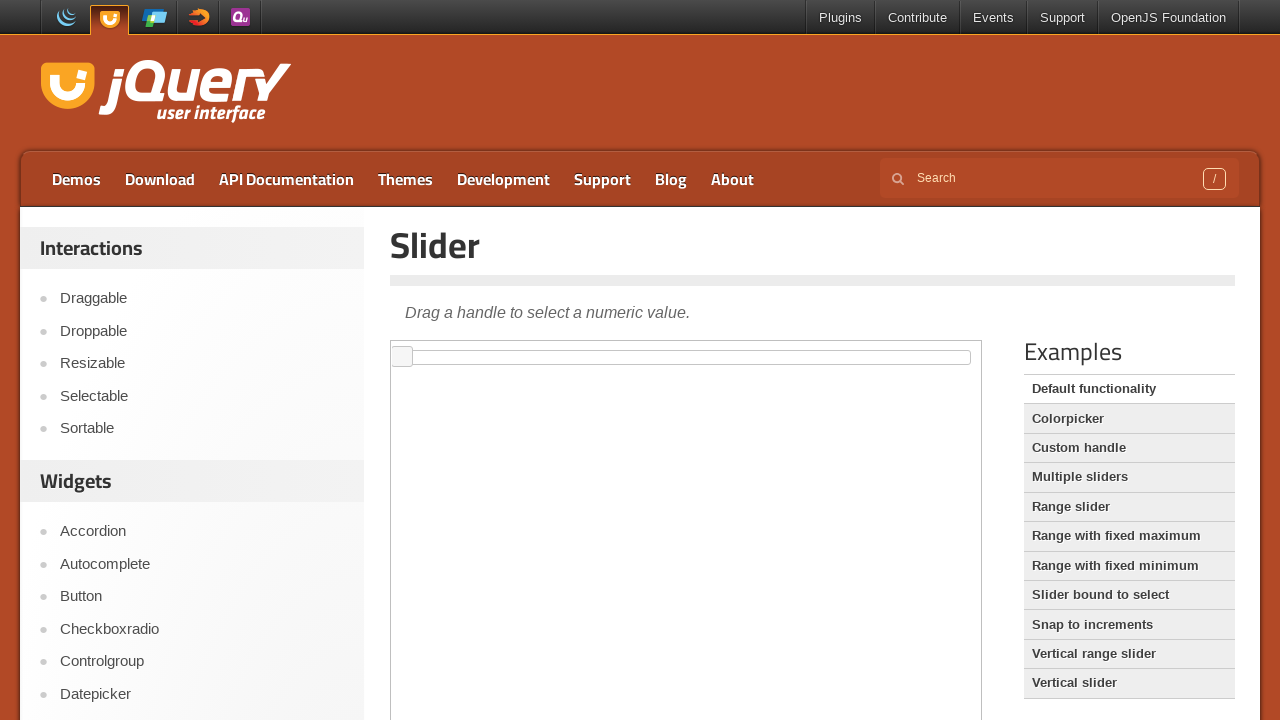